Clicks the Honda checkbox to select it

Starting URL: https://www.letskodeit.com/practice

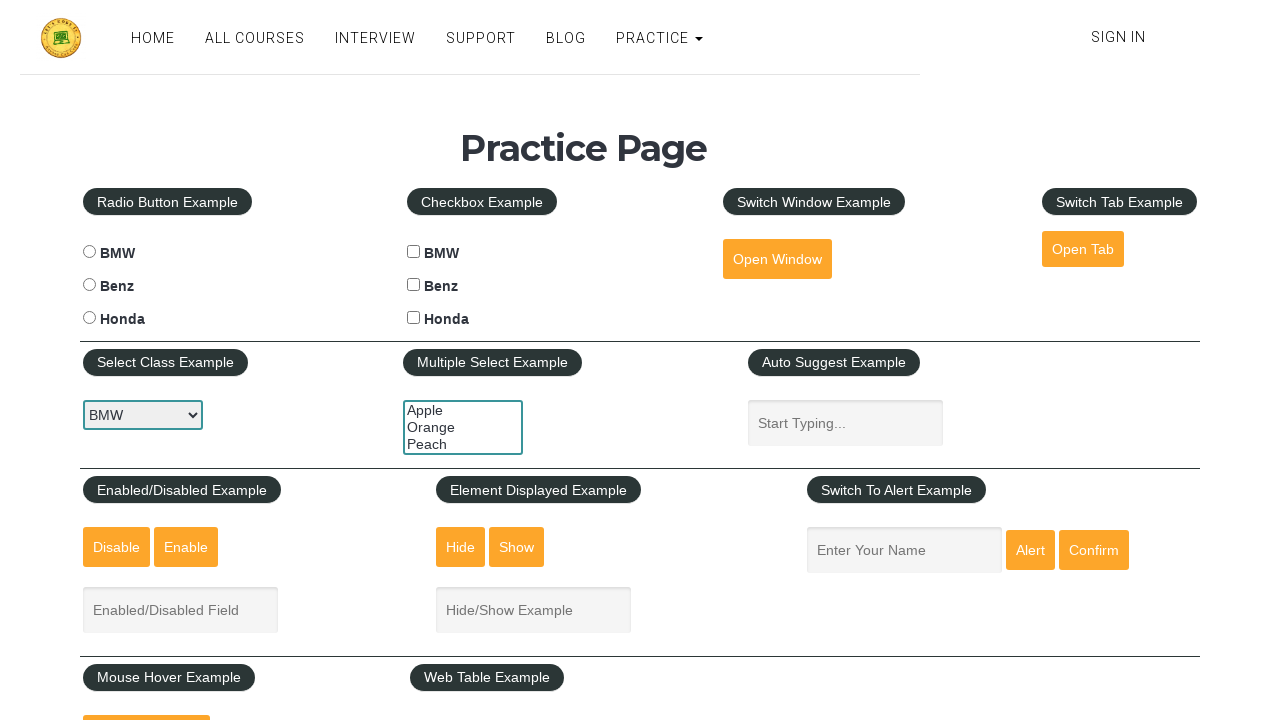

Clicked the Honda checkbox to select it at (414, 318) on #hondacheck
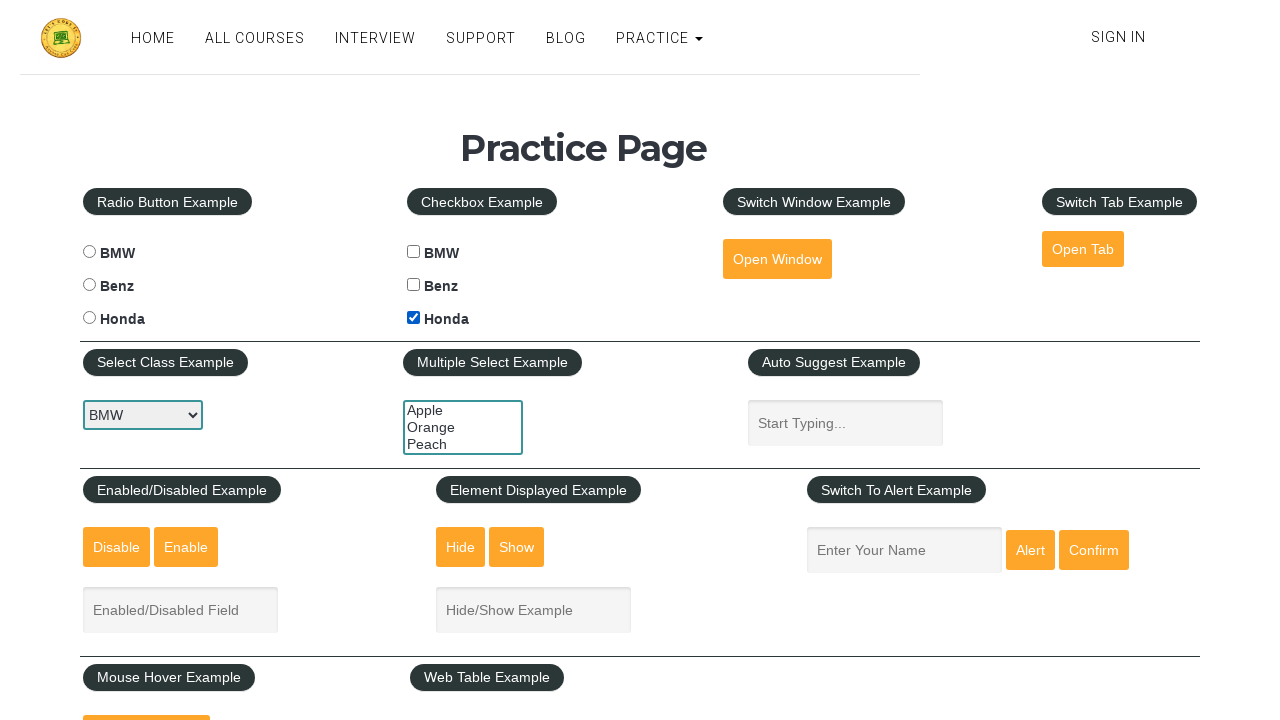

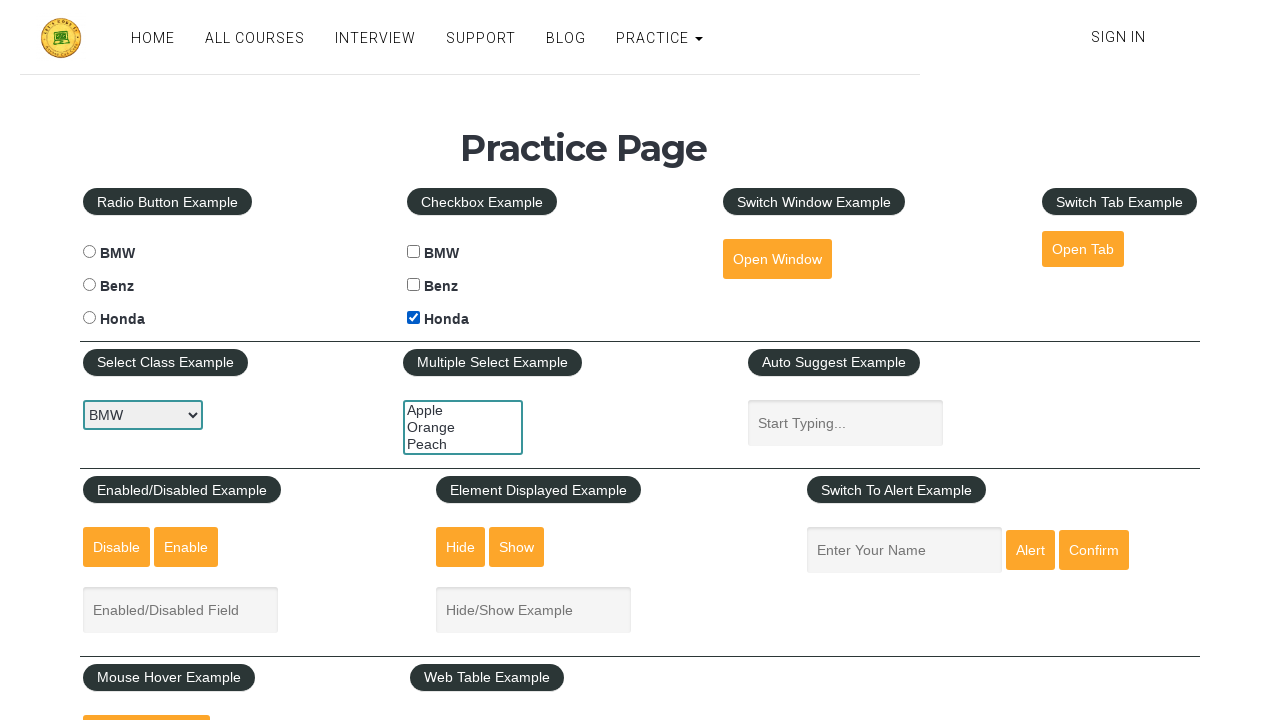